Tests A/B test opt-out by visiting the page, verifying initial A/B test state, adding an opt-out cookie, refreshing, and confirming the page shows "No A/B Test"

Starting URL: http://the-internet.herokuapp.com/abtest

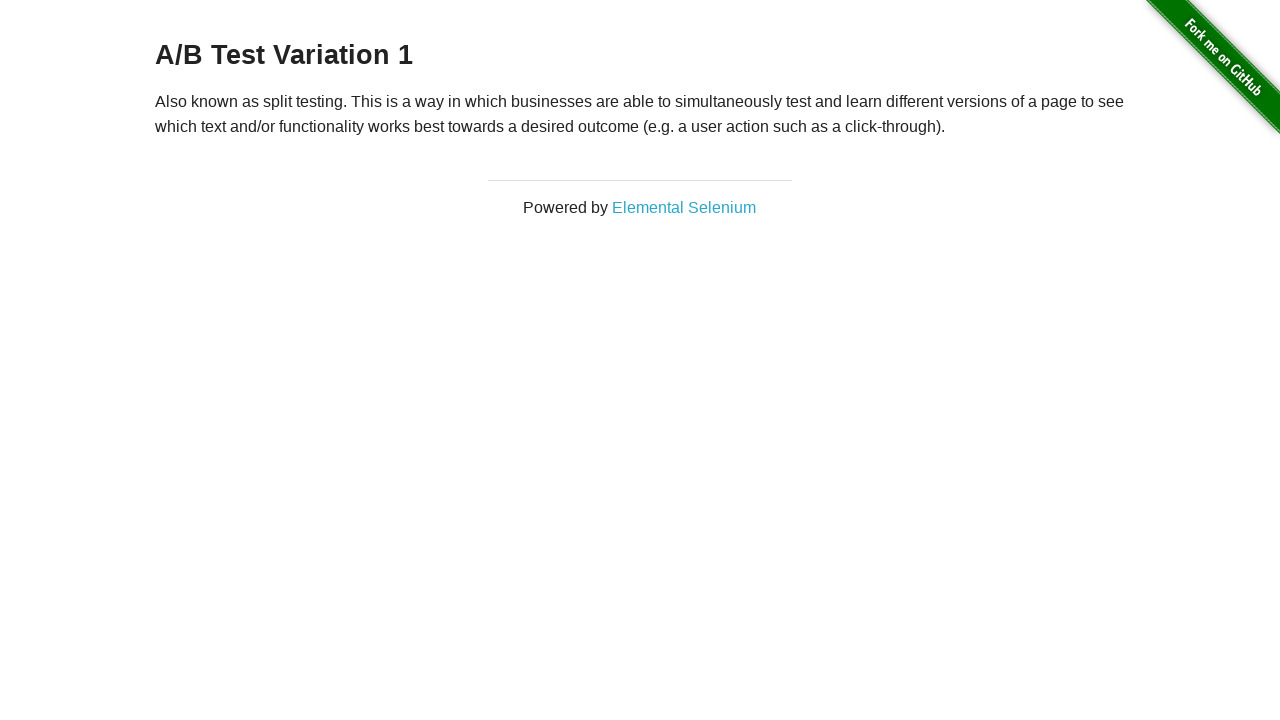

Waited for h3 heading to load on A/B test page
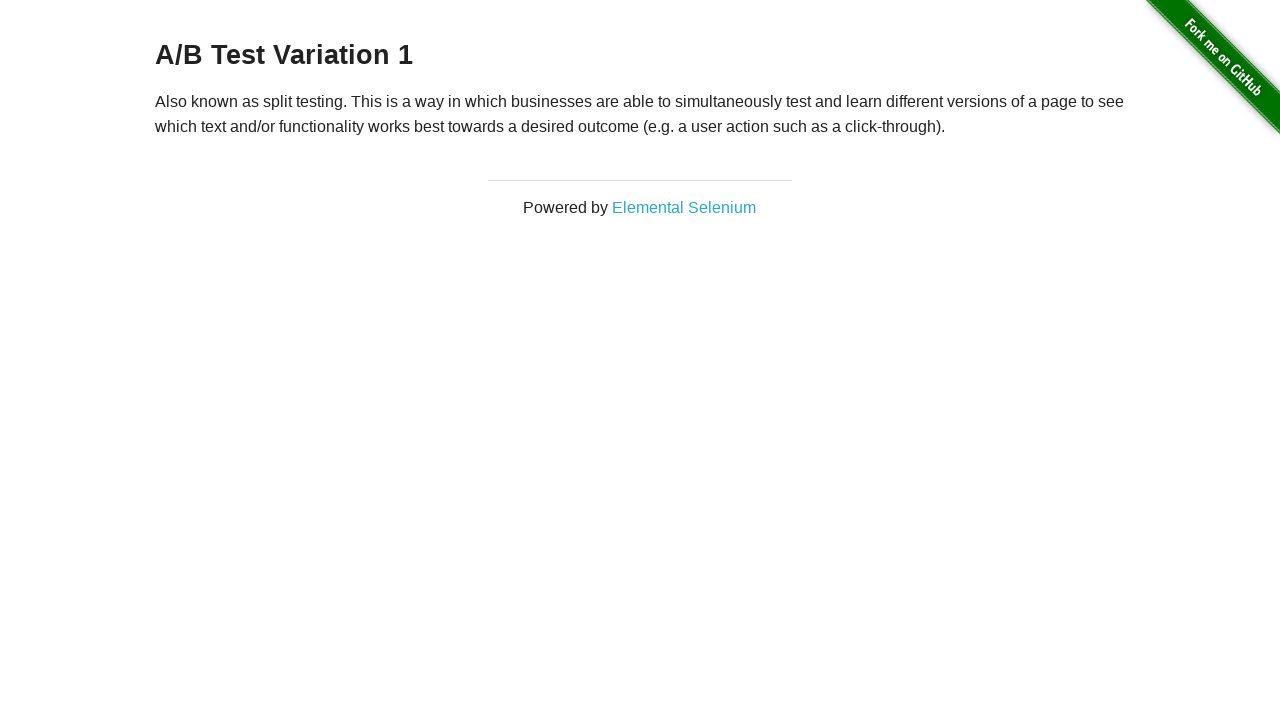

Retrieved initial heading text: 'A/B Test Variation 1'
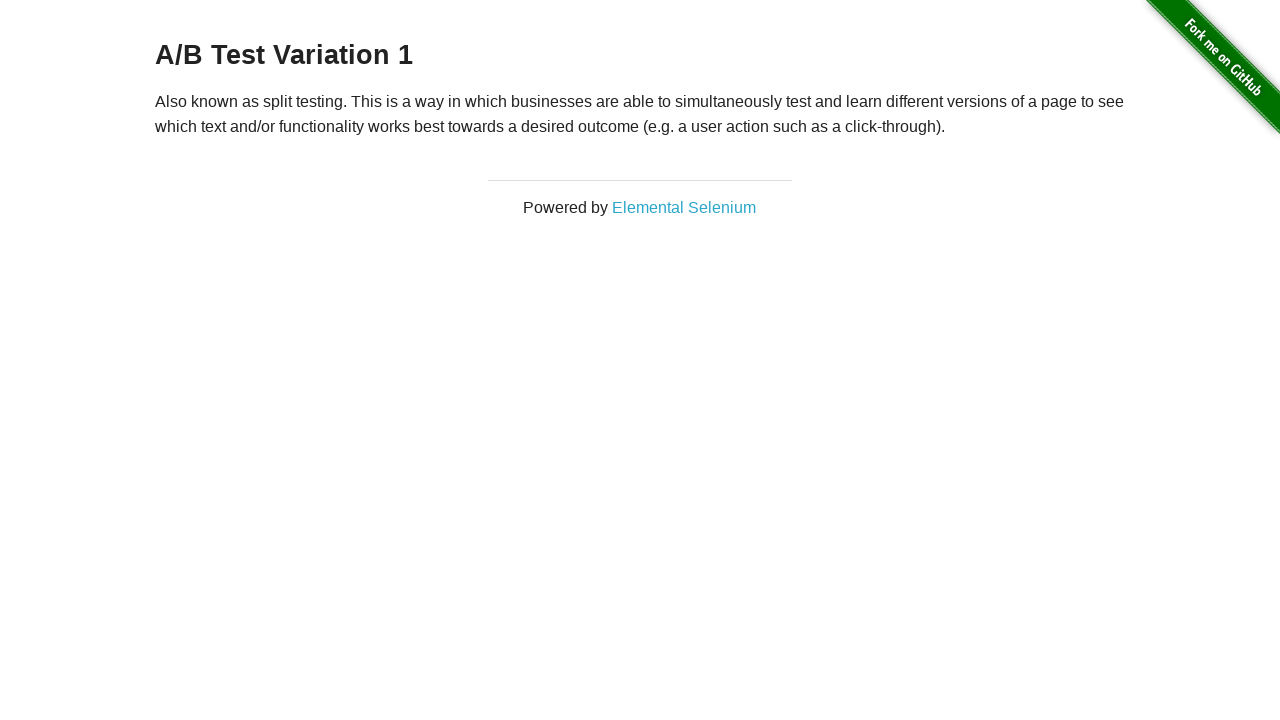

Verified initial heading starts with 'A/B Test'
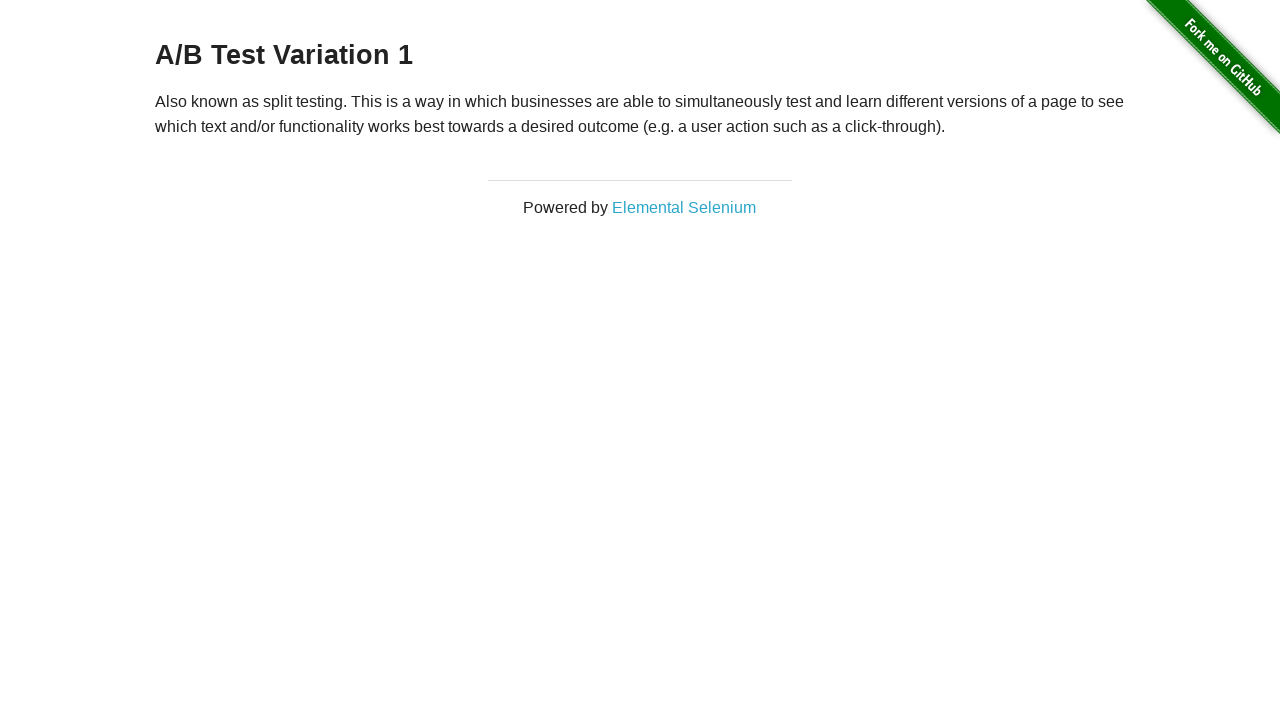

Added optimizelyOptOut cookie to context
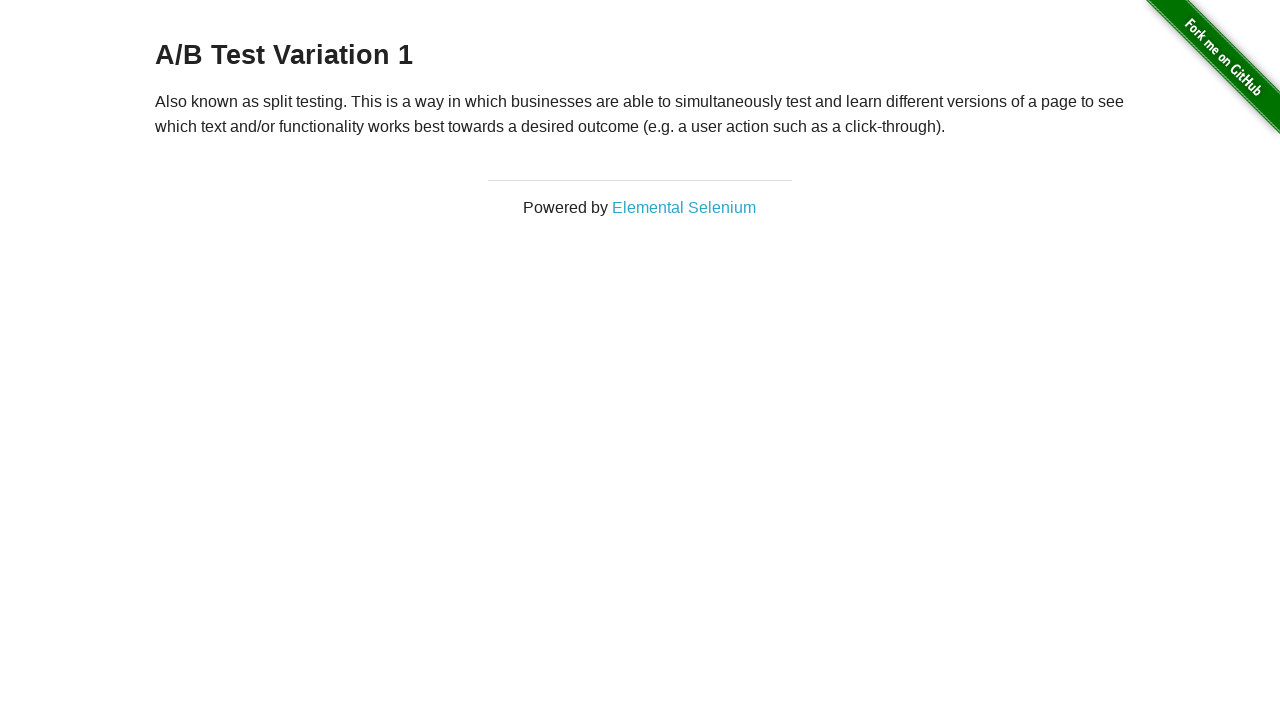

Reloaded page after adding opt-out cookie
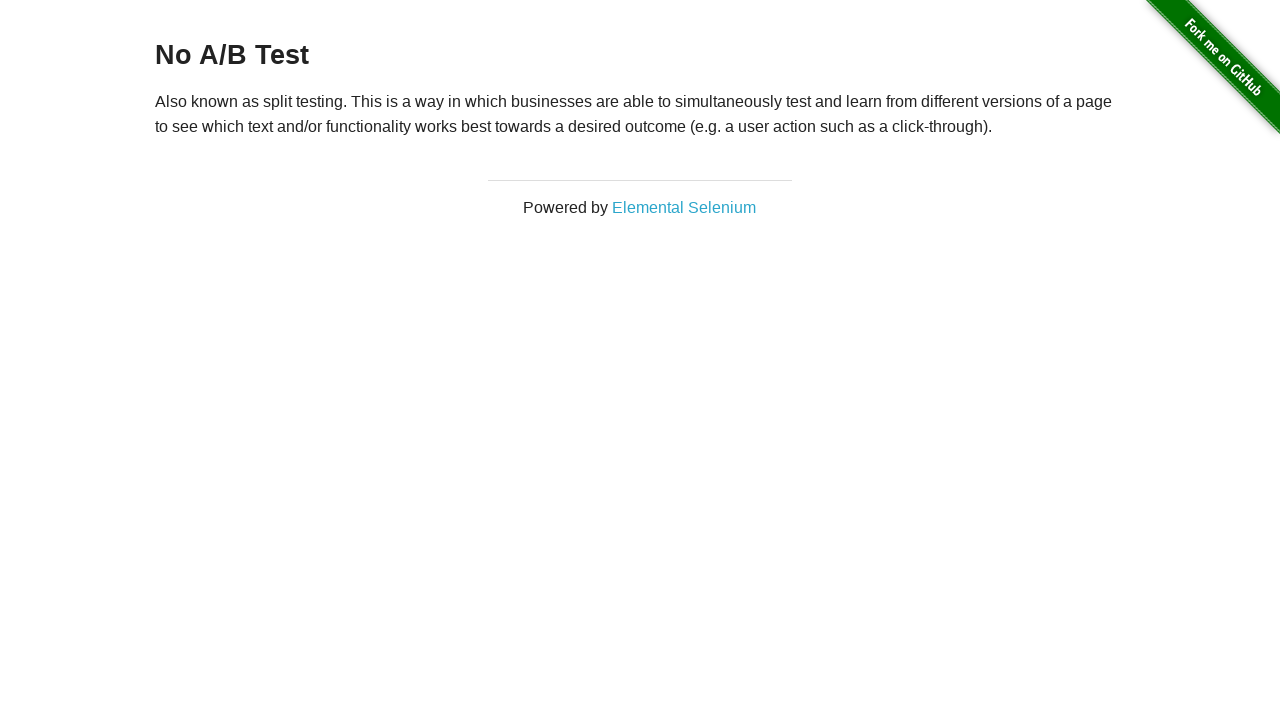

Waited for h3 heading to load after page reload
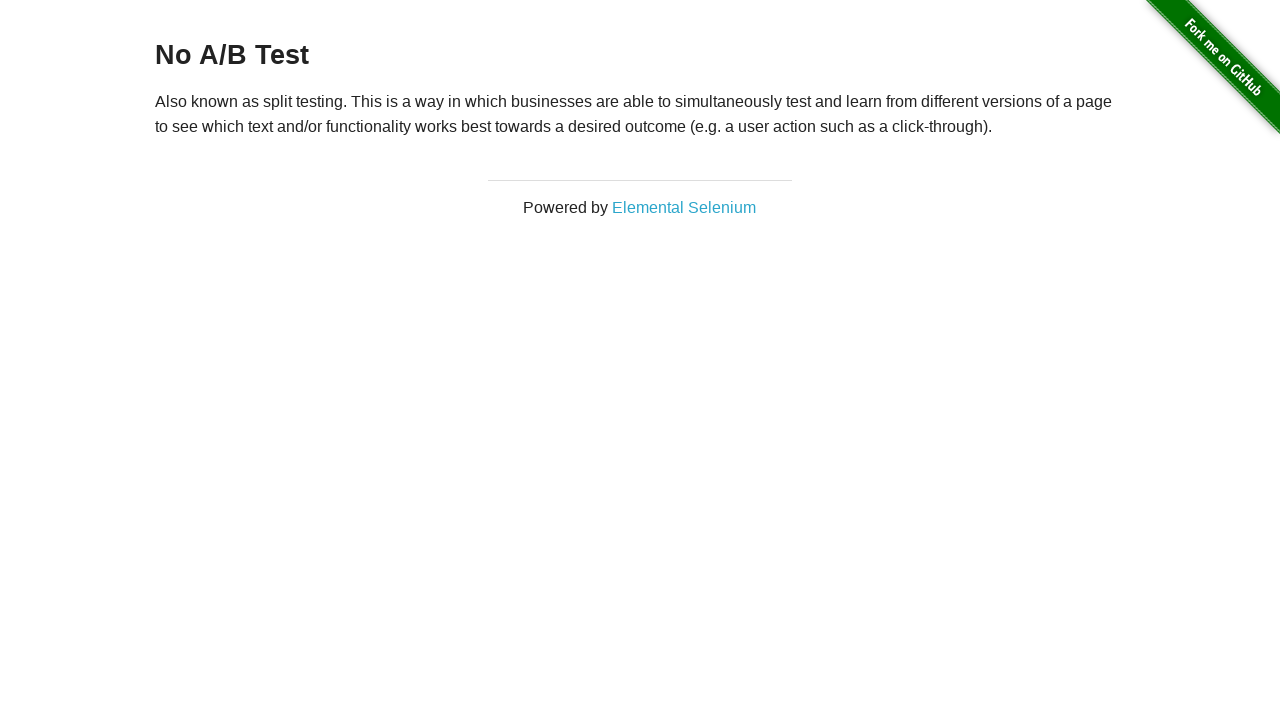

Retrieved heading text after opt-out: 'No A/B Test'
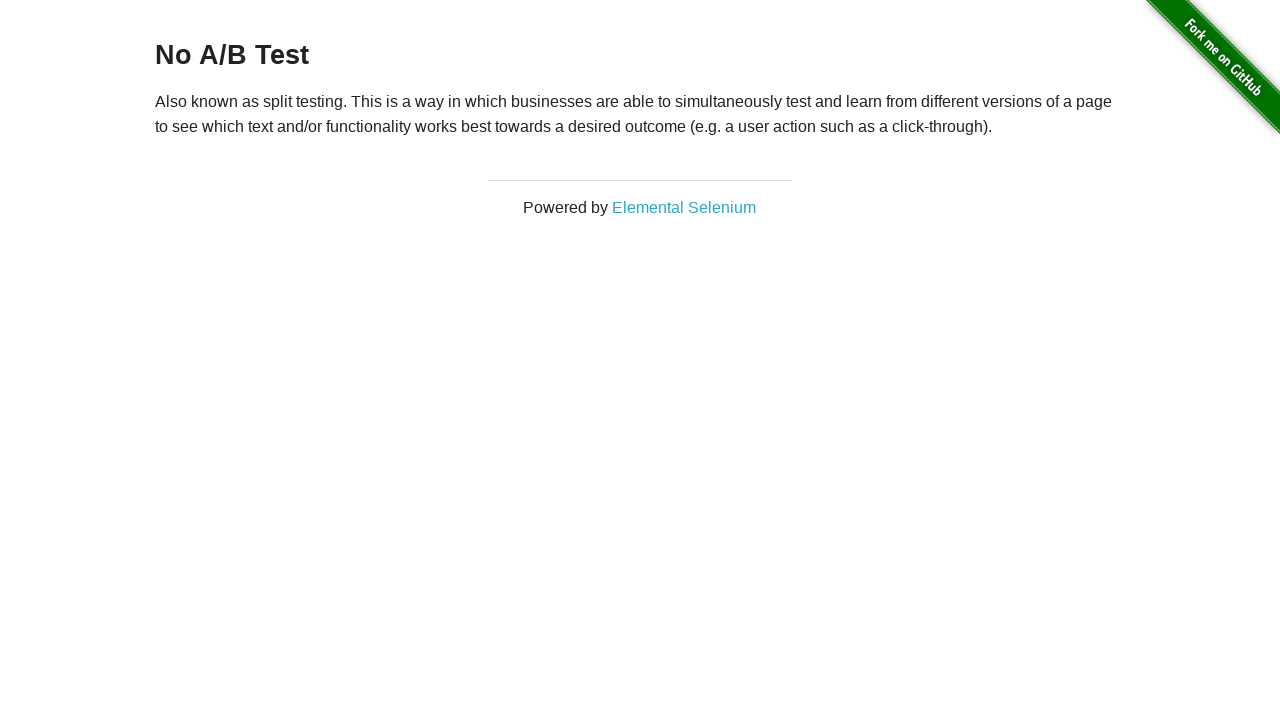

Verified heading shows 'No A/B Test' - opt-out successful
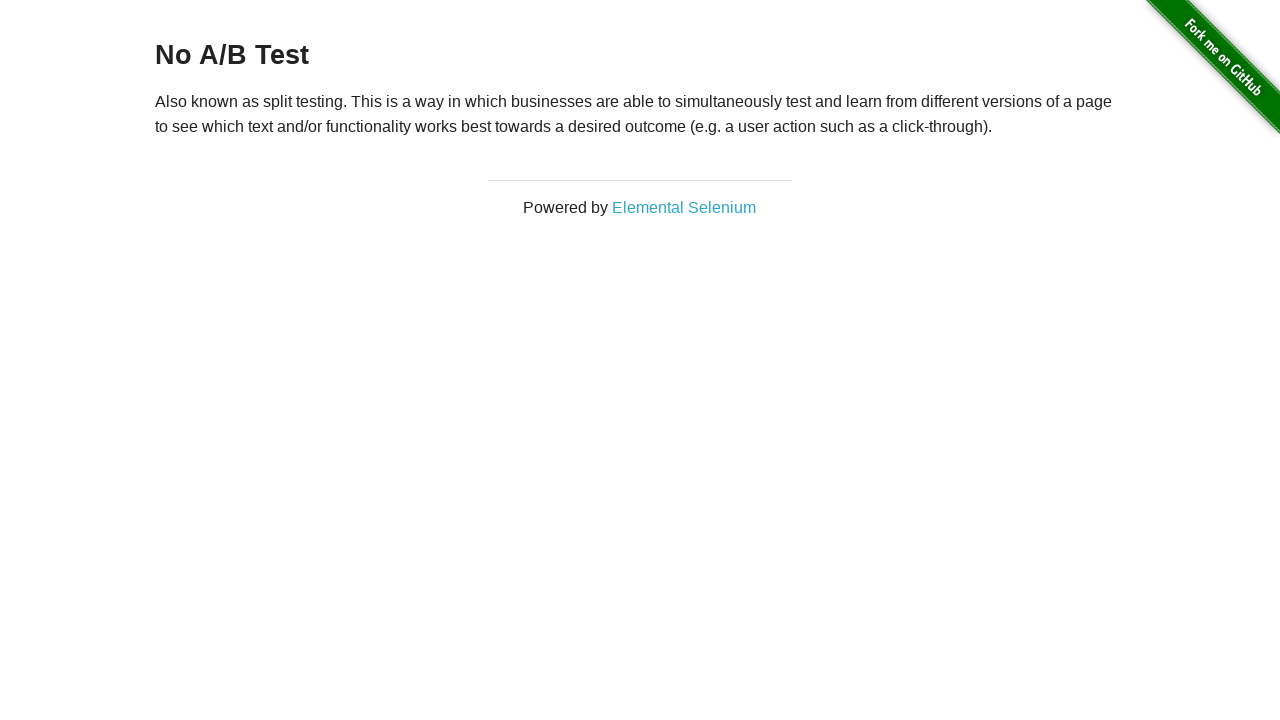

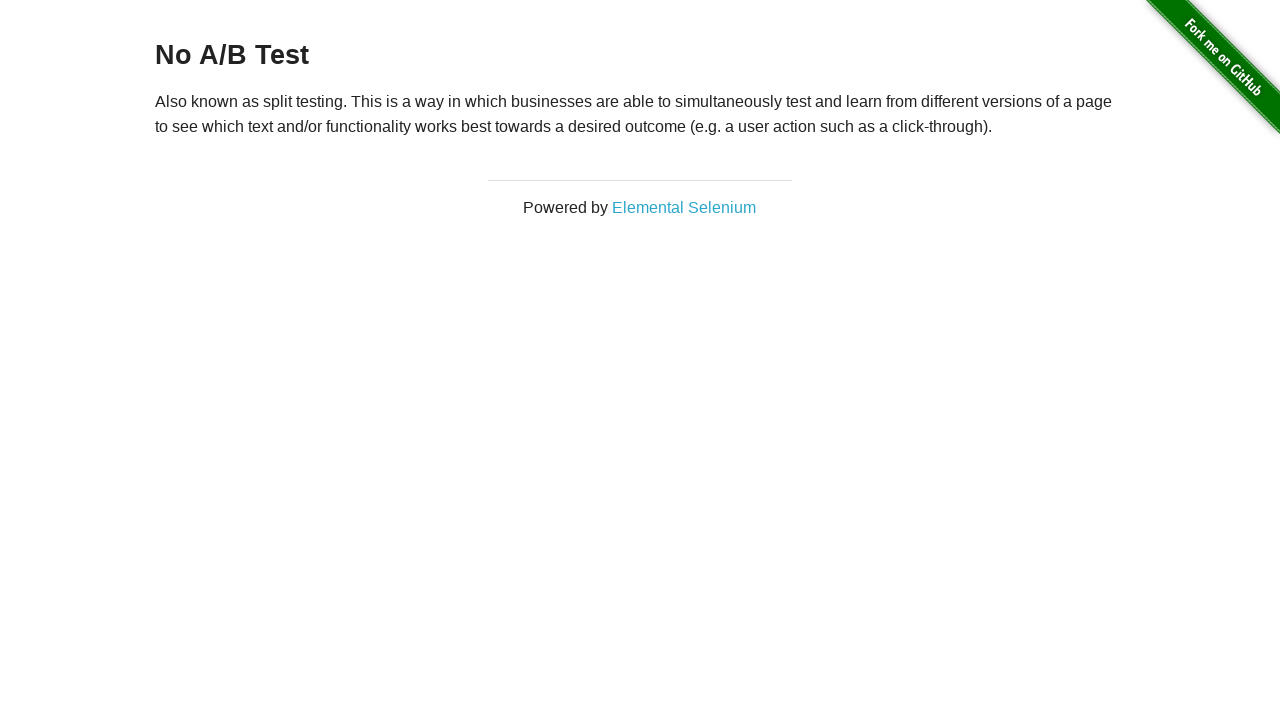